Tests static dropdown selection by randomly selecting one of the available options

Starting URL: https://codenboxautomationlab.com/practice/

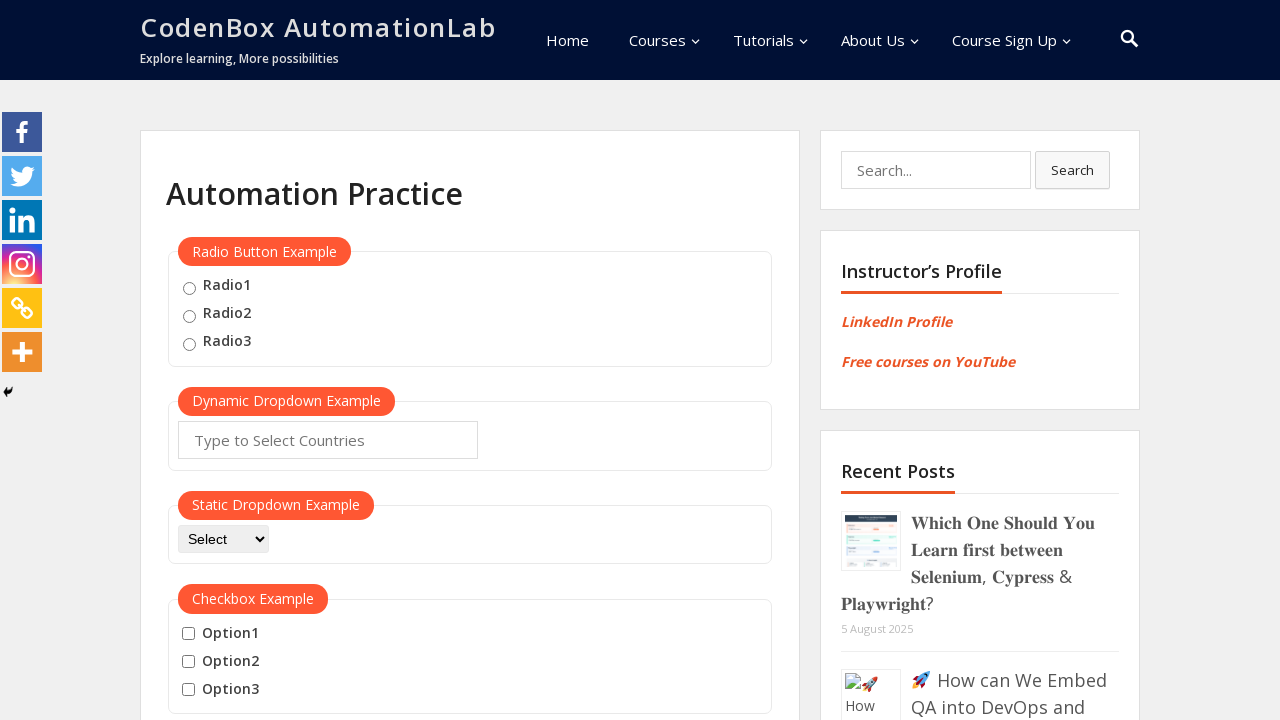

Waited 1 second for dropdown to be ready
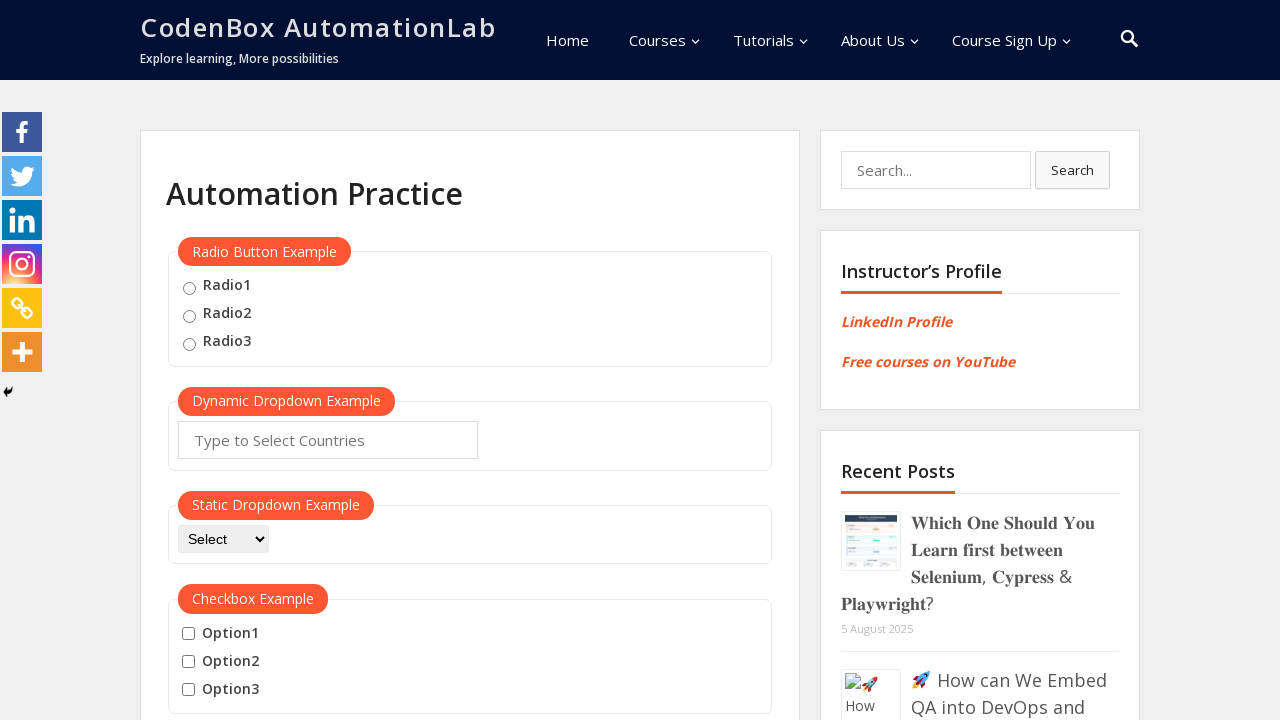

Selected random dropdown option: option1 on #dropdown-class-example
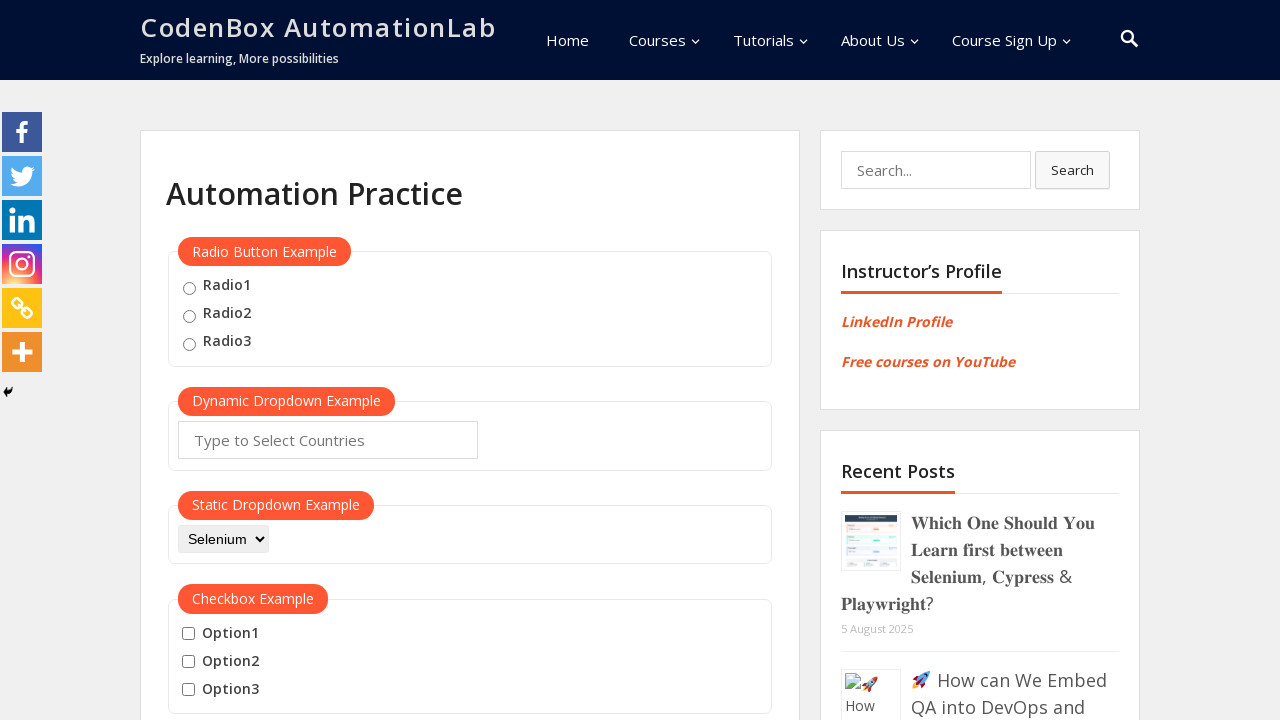

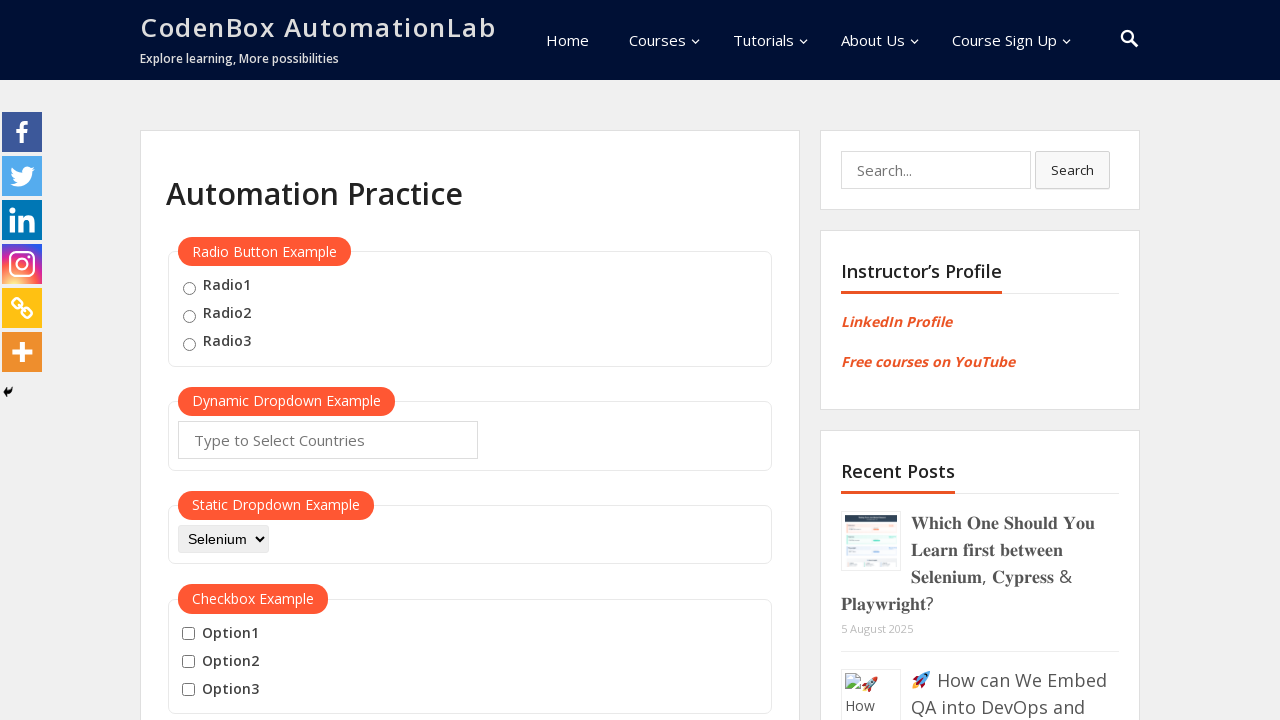